Tests checkbox interactions by clicking on two checkboxes to toggle their states

Starting URL: https://the-internet.herokuapp.com/checkboxes

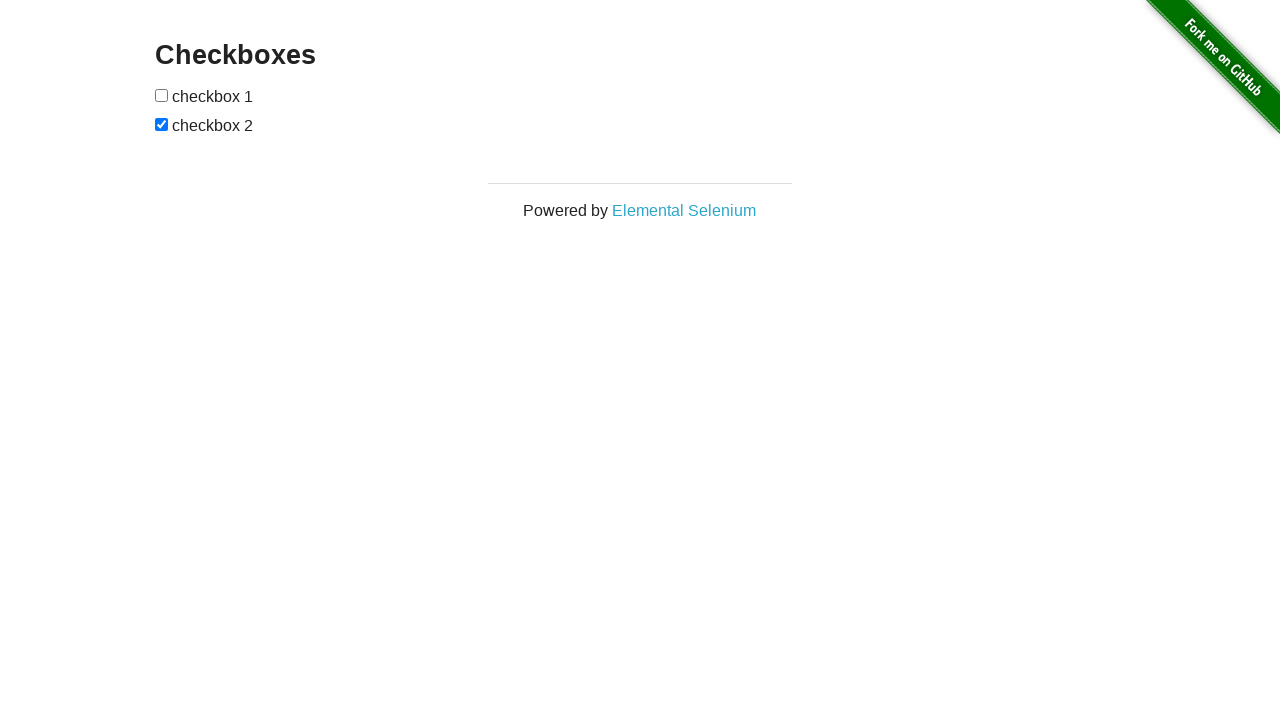

Clicked first checkbox to check it at (162, 95) on xpath=//*[@id="checkboxes"]/input[1]
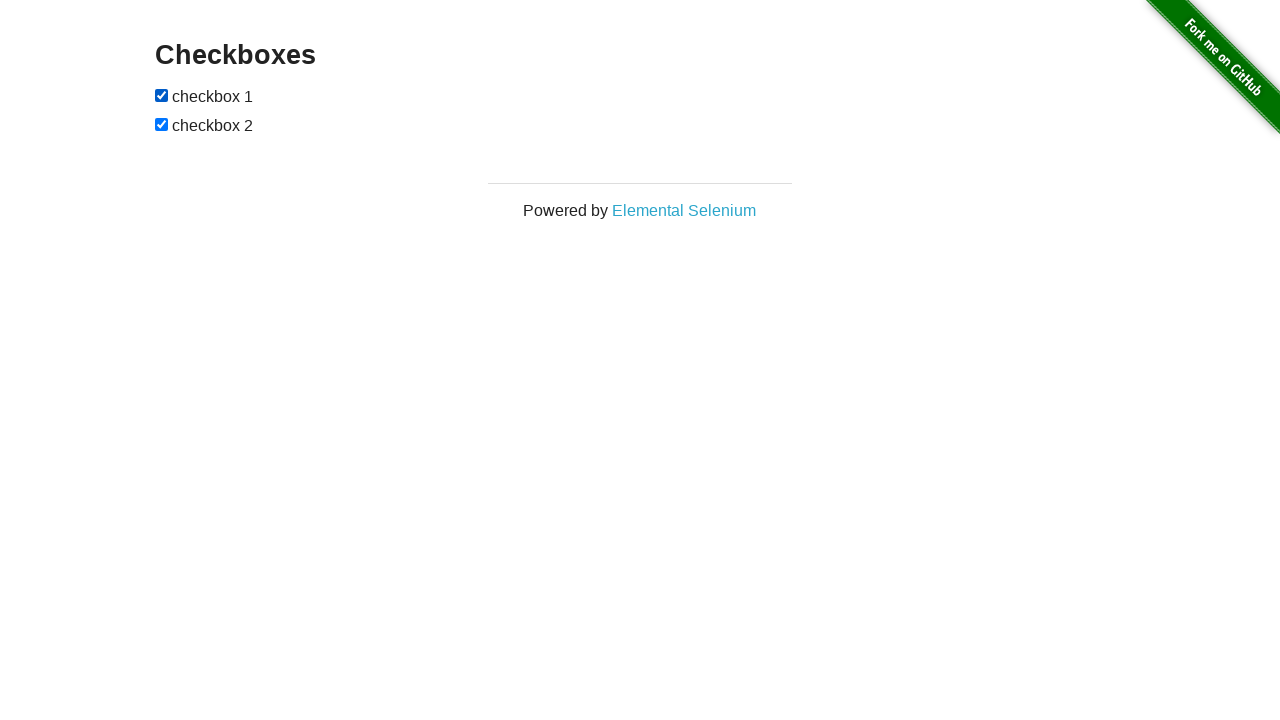

Clicked second checkbox to uncheck it at (162, 124) on xpath=//*[@id="checkboxes"]/input[2]
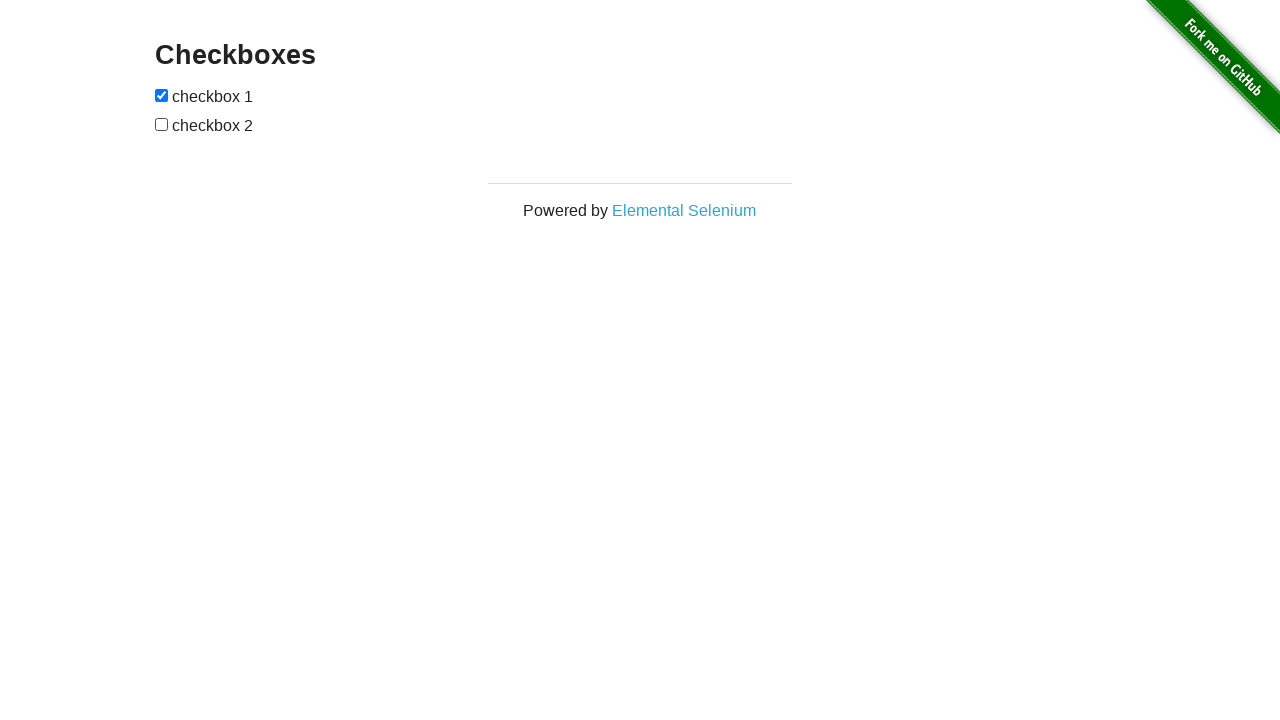

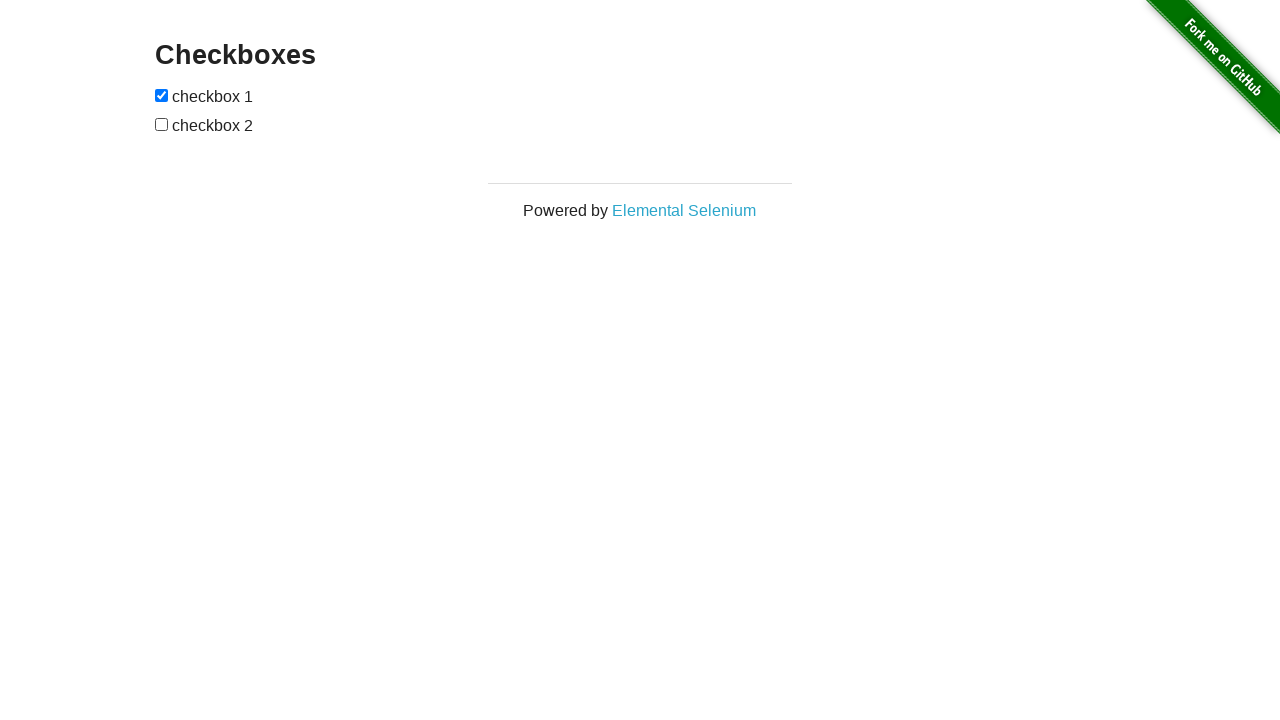